Tests the Status Codes page by clicking on different status code links and verifying navigation

Starting URL: https://the-internet.herokuapp.com/

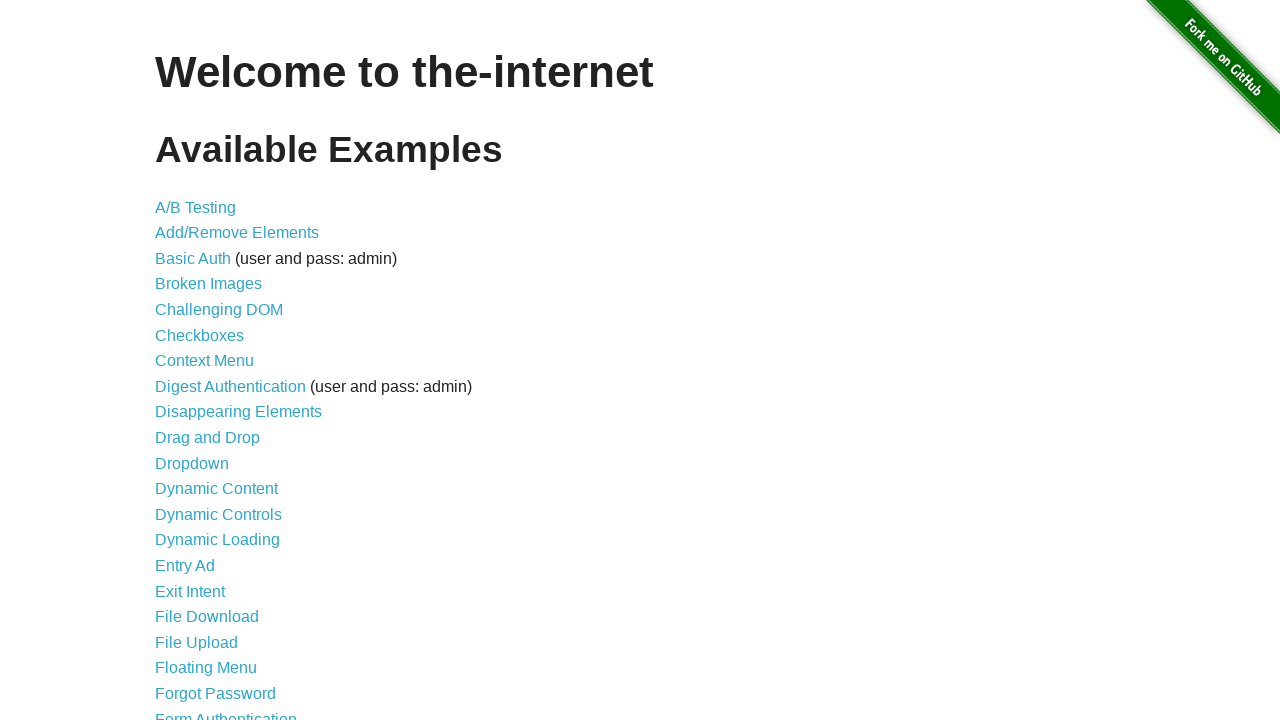

Clicked on Status Codes link at (203, 600) on a[href='/status_codes']
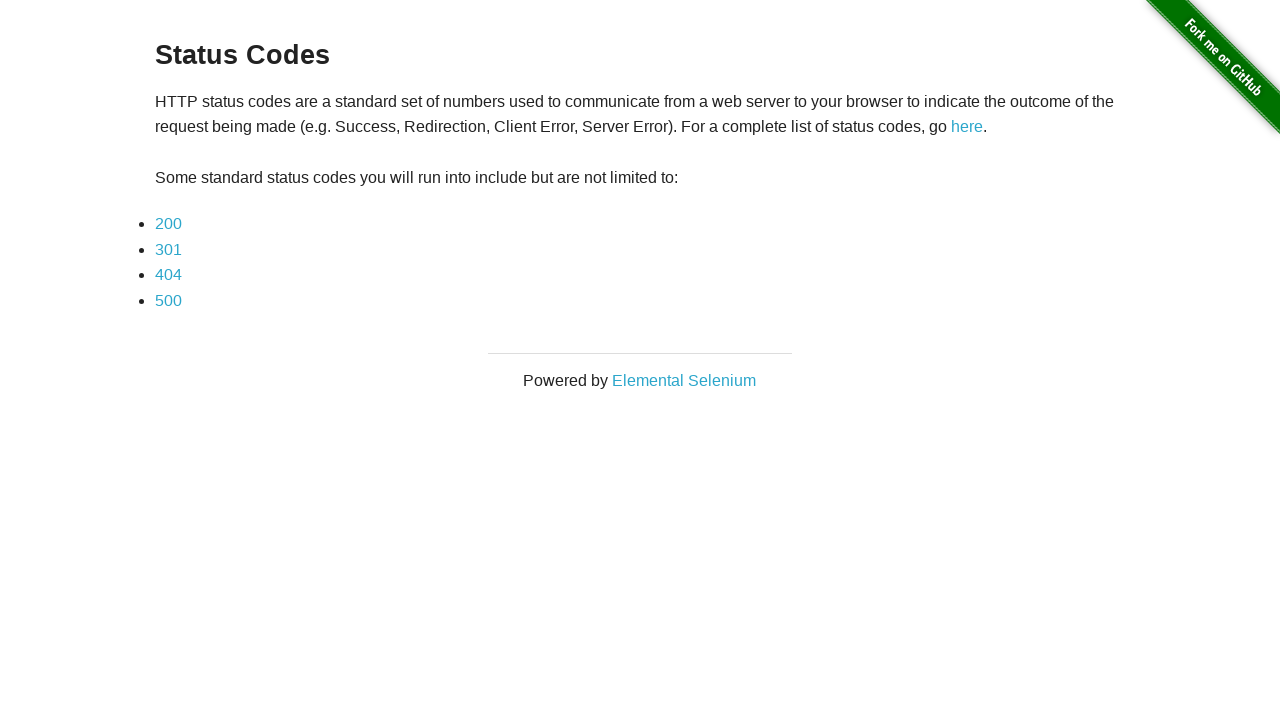

Status code links loaded
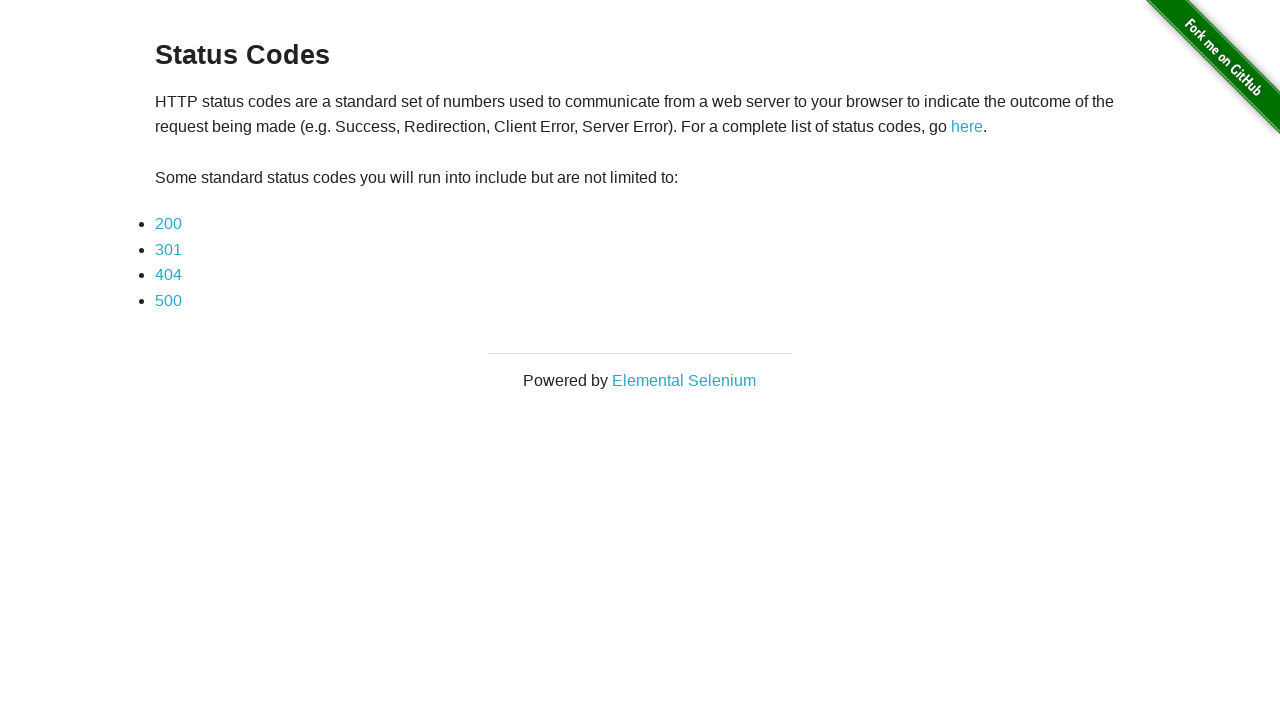

Clicked on 200 status code link at (168, 224) on a[href='status_codes/200']
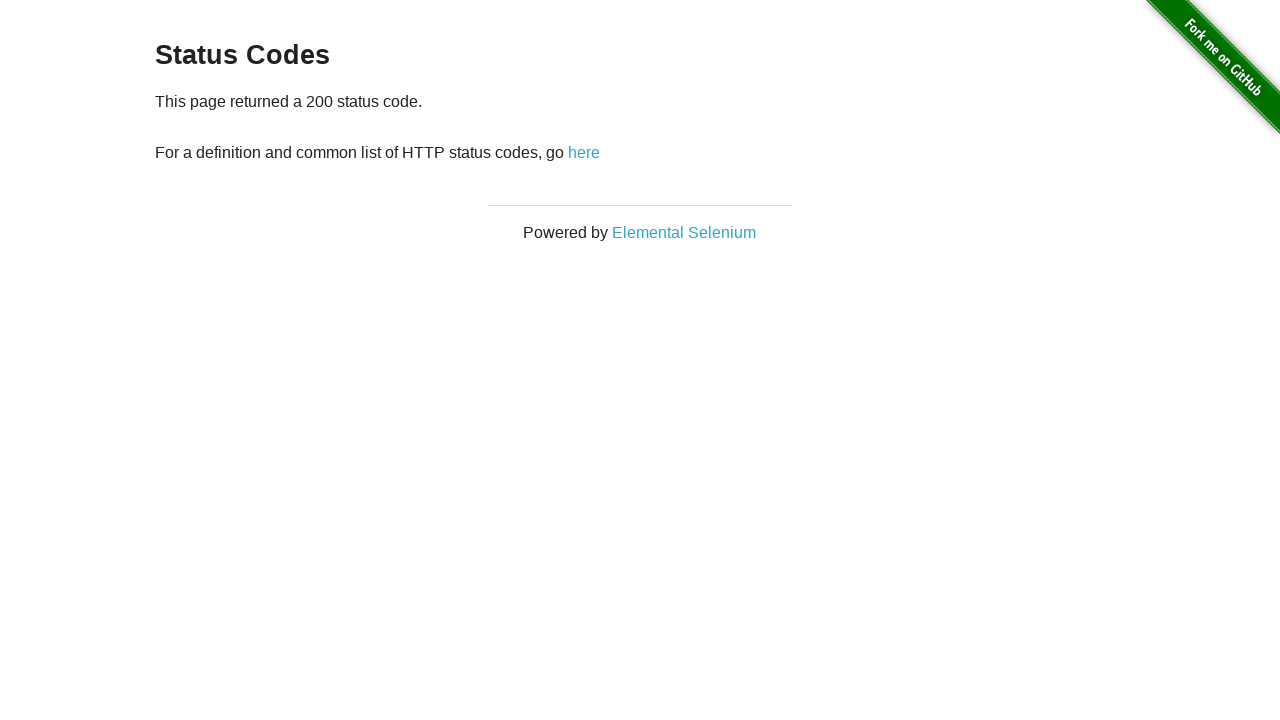

Status code 200 page loaded
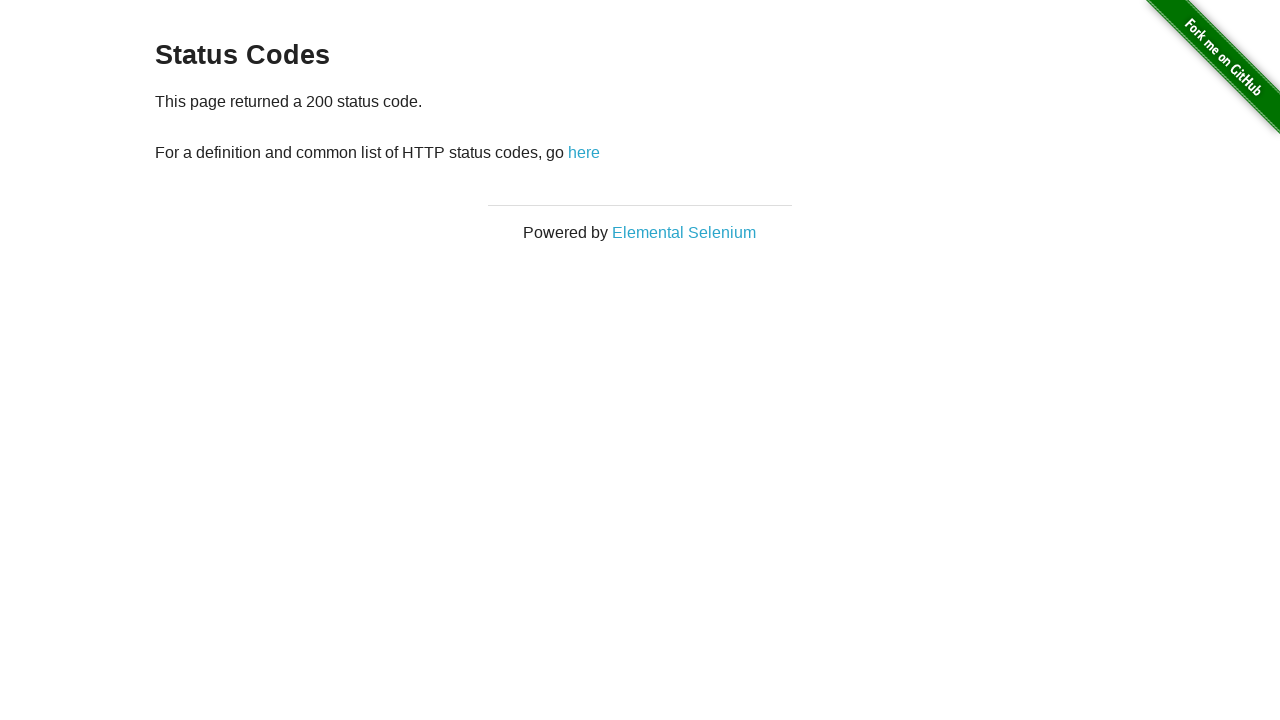

Verified URL contains '200'
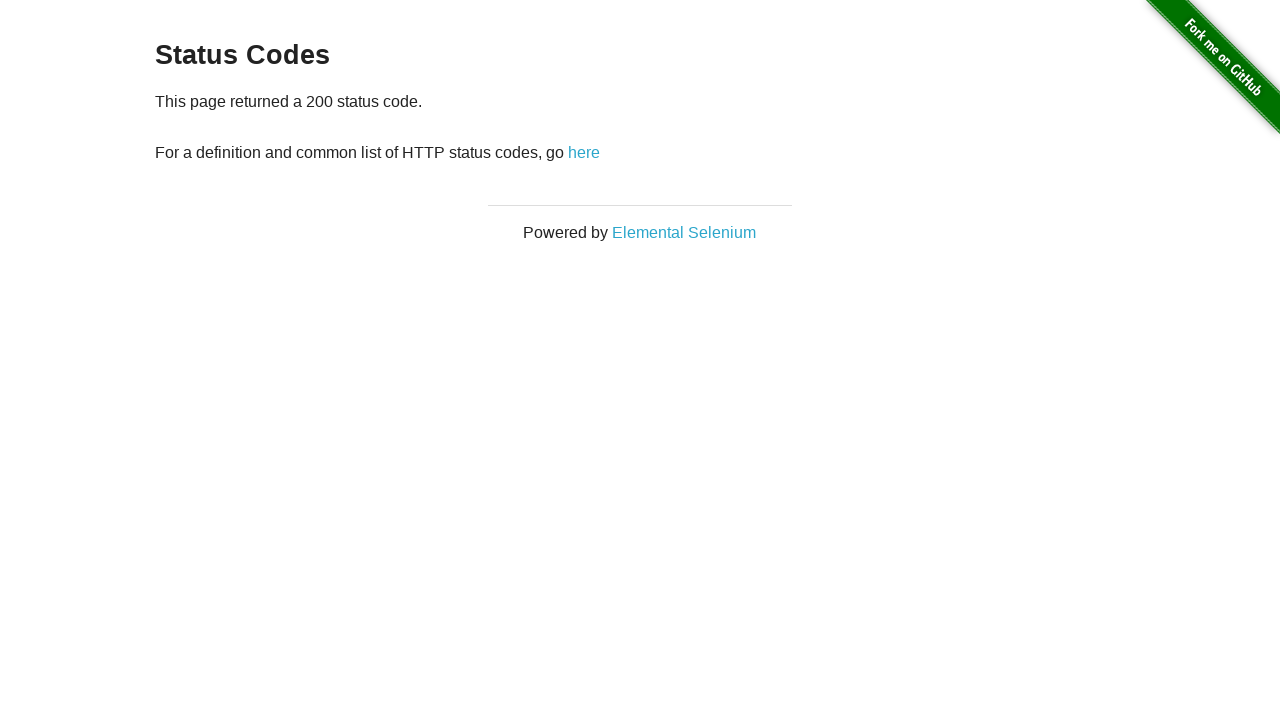

Navigated back to Status Codes page
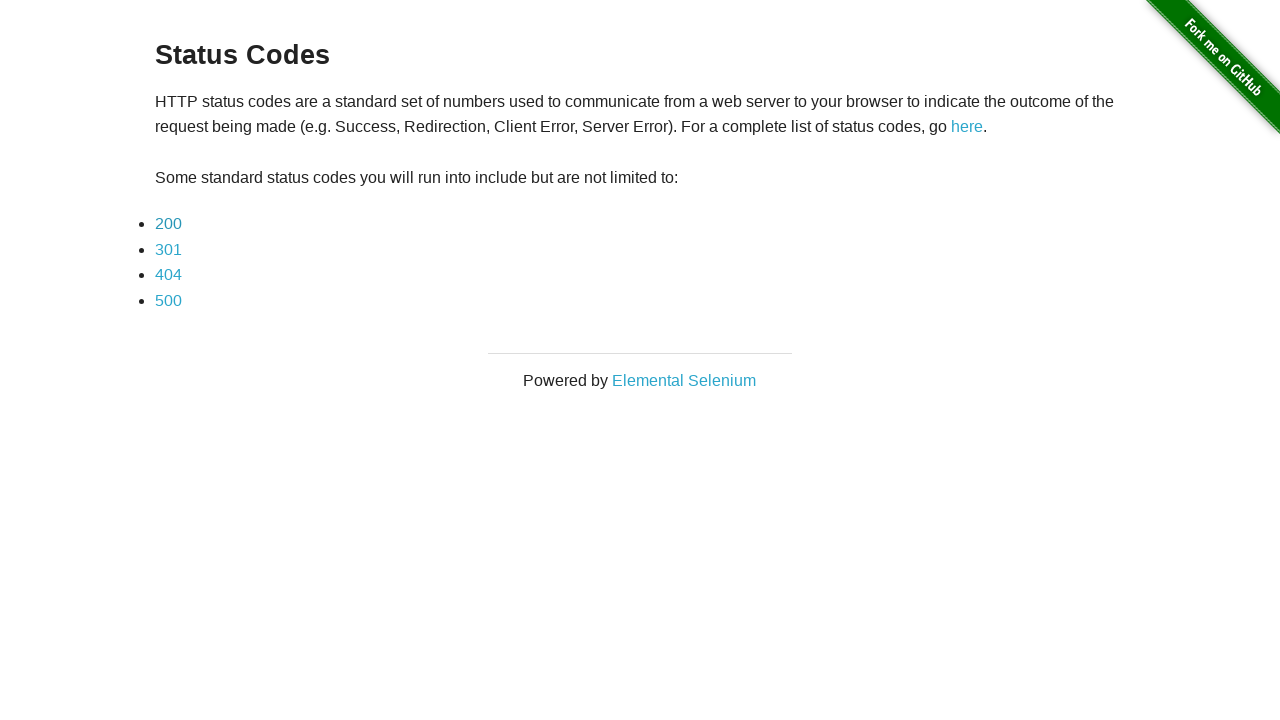

Clicked on 404 status code link at (168, 275) on a[href='status_codes/404']
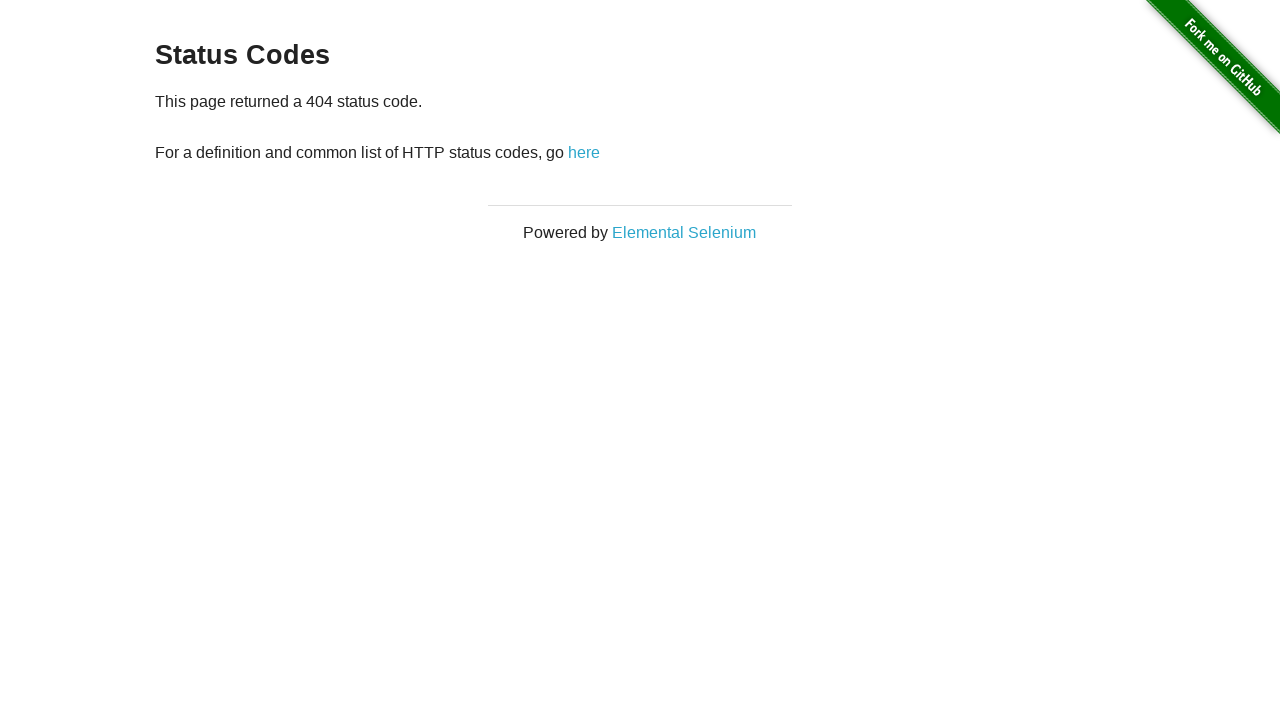

Verified URL contains '404'
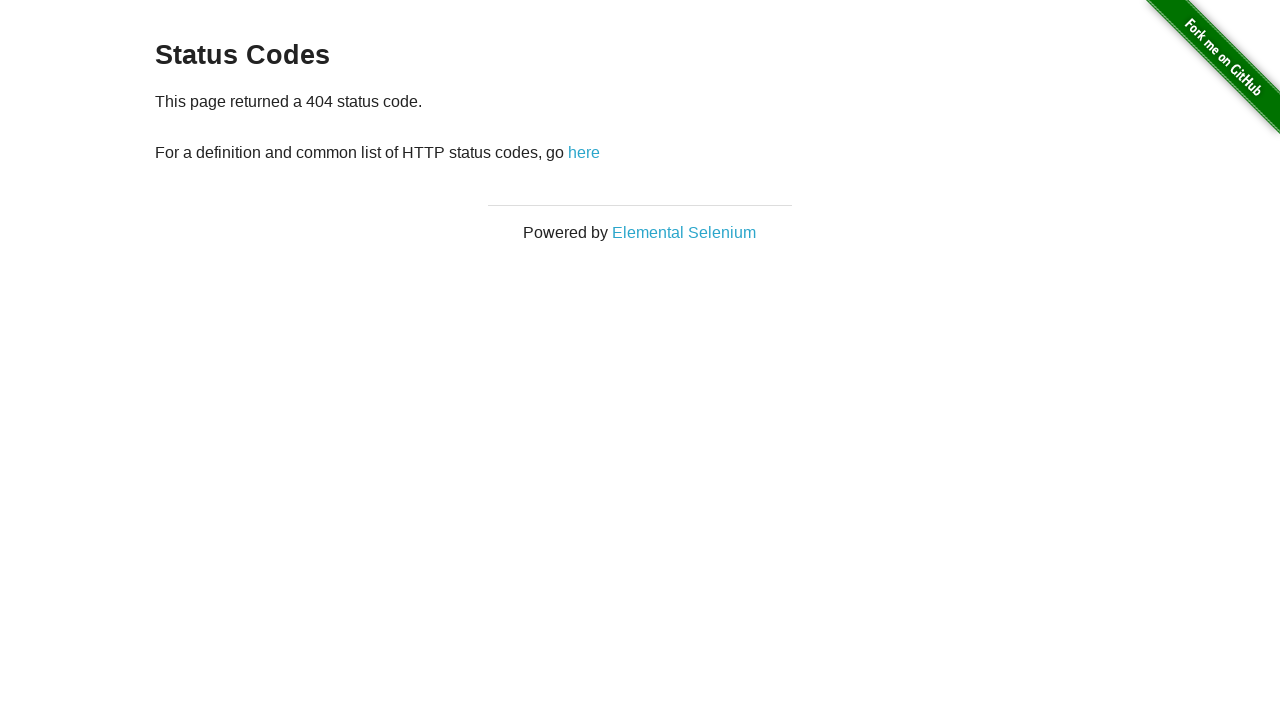

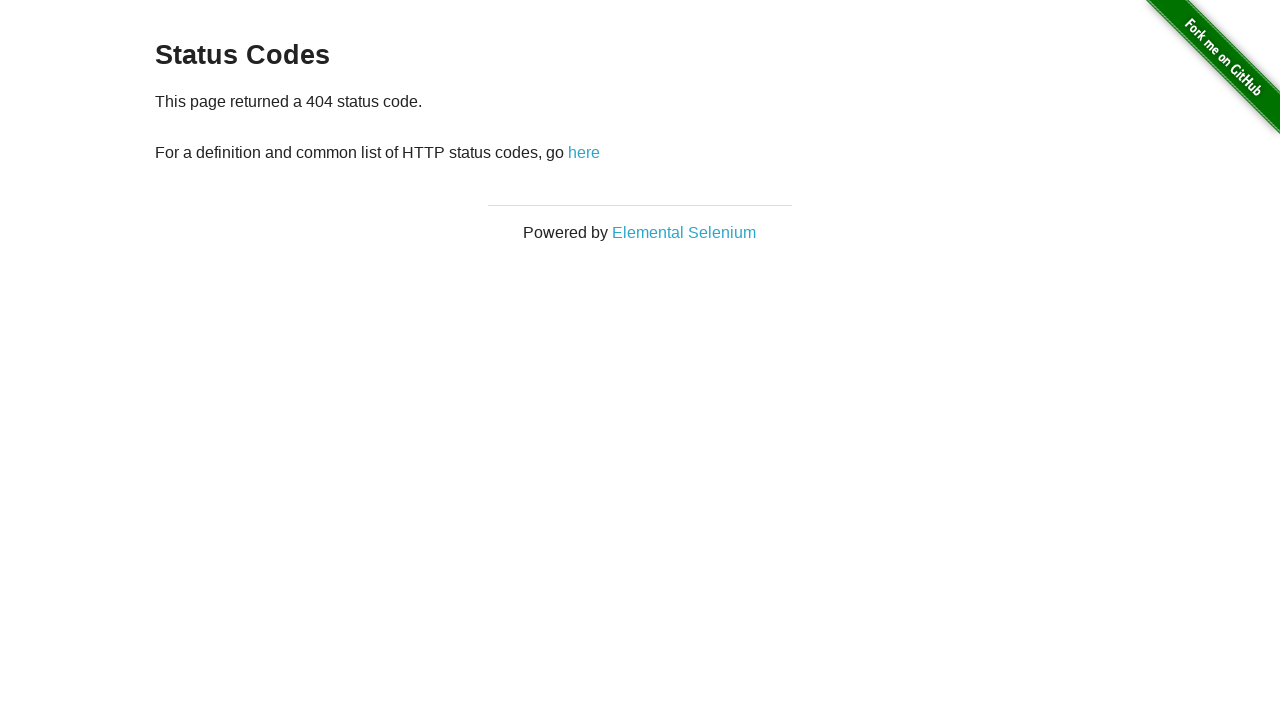